Verifies the Components dropdown menu is displayed and contains 14 items when clicked

Starting URL: https://formy-project.herokuapp.com/

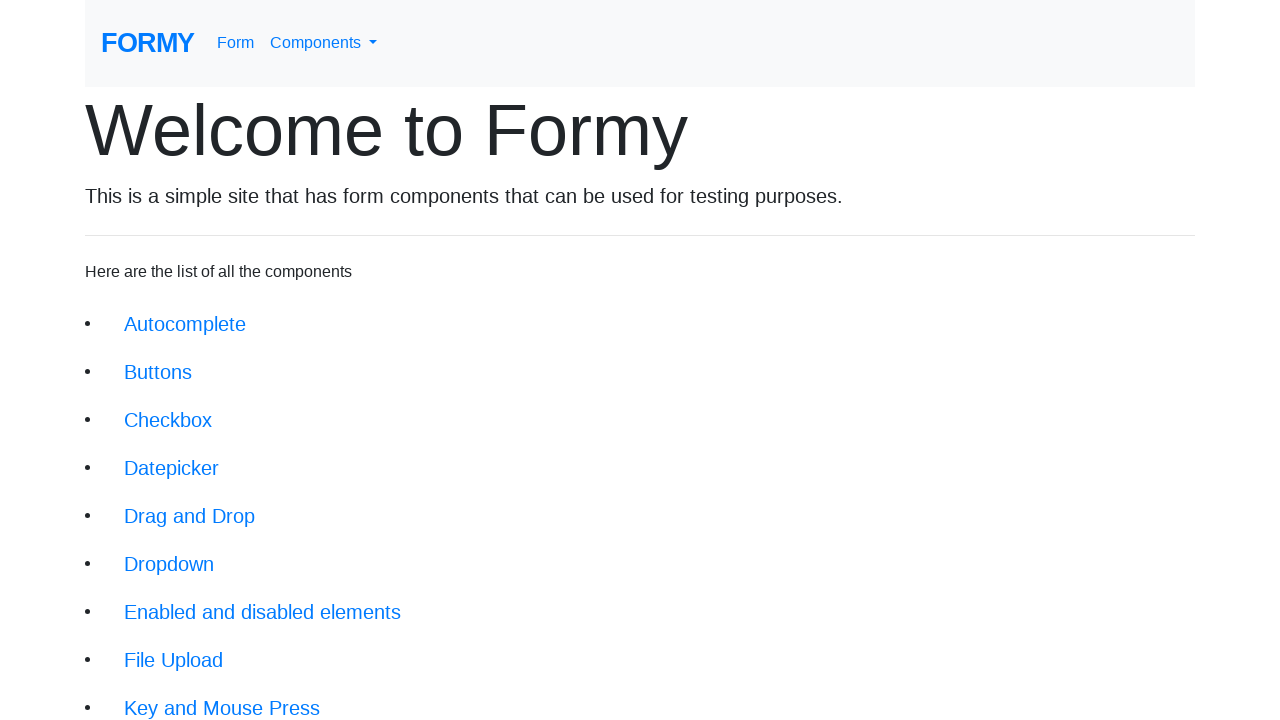

Components menu selector loaded
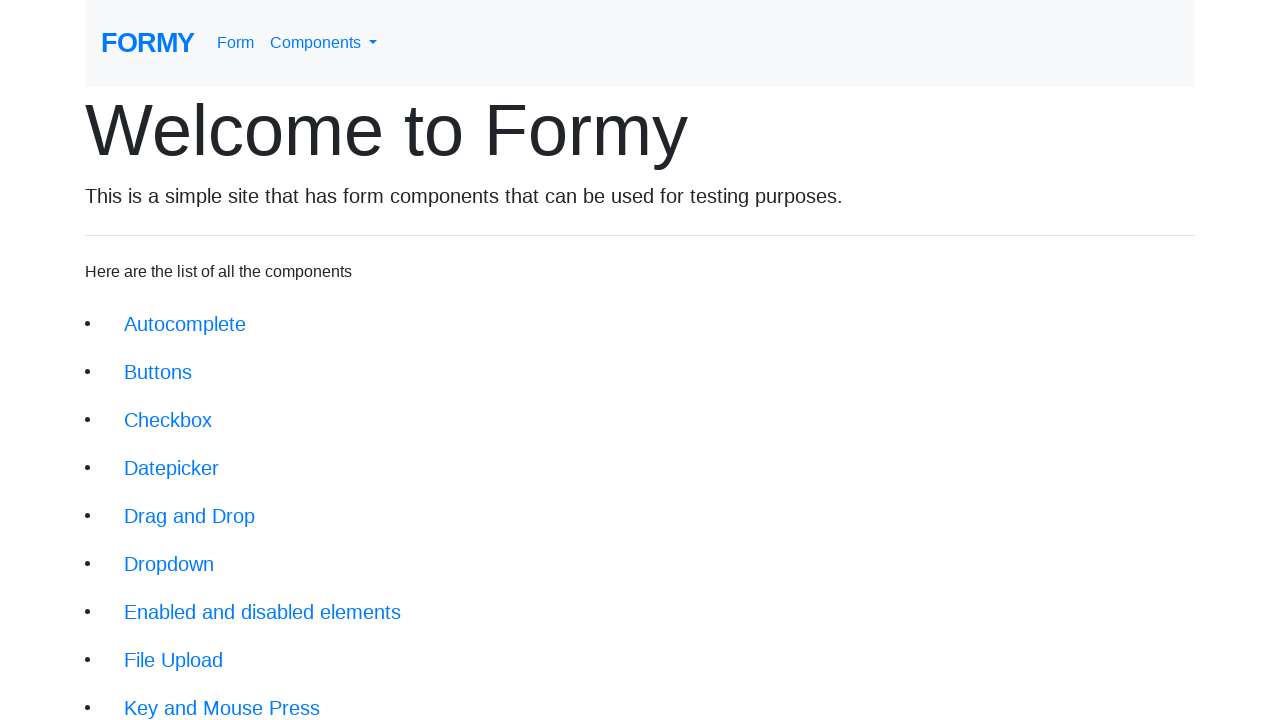

Clicked on Components dropdown menu at (324, 43) on #navbarDropdownMenuLink
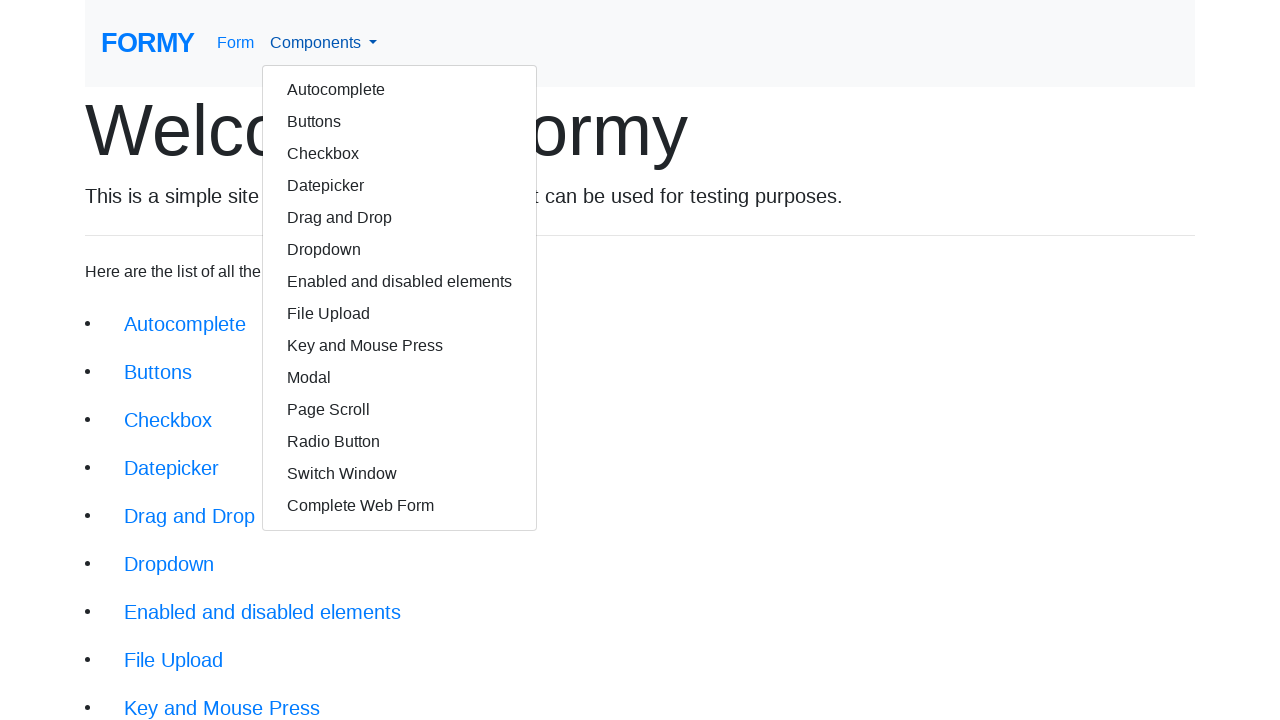

Dropdown menu items appeared
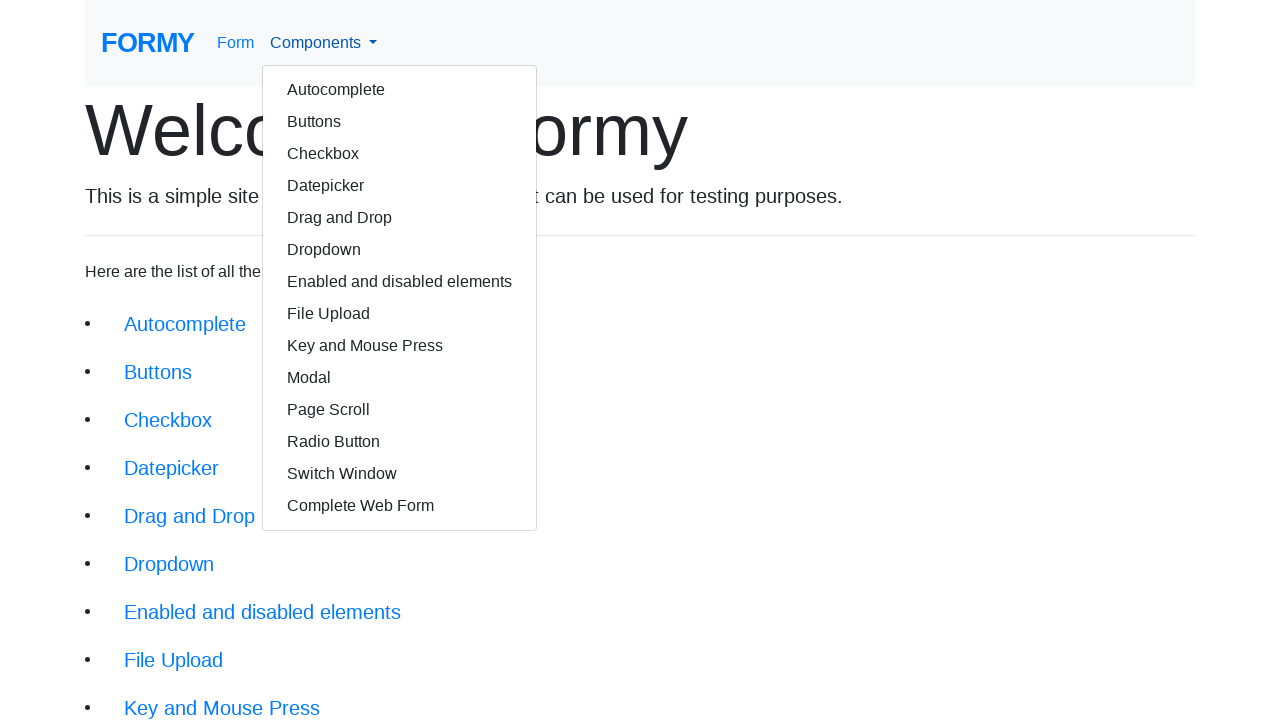

Verified Components dropdown contains 14 items
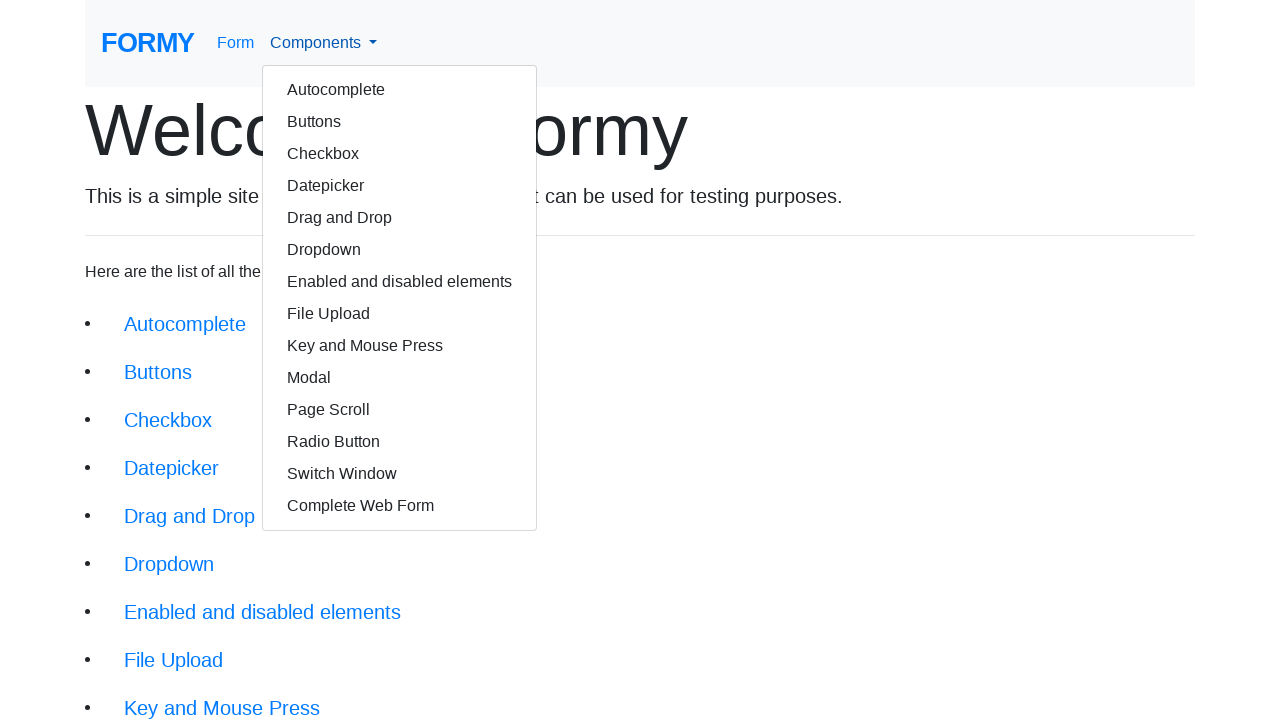

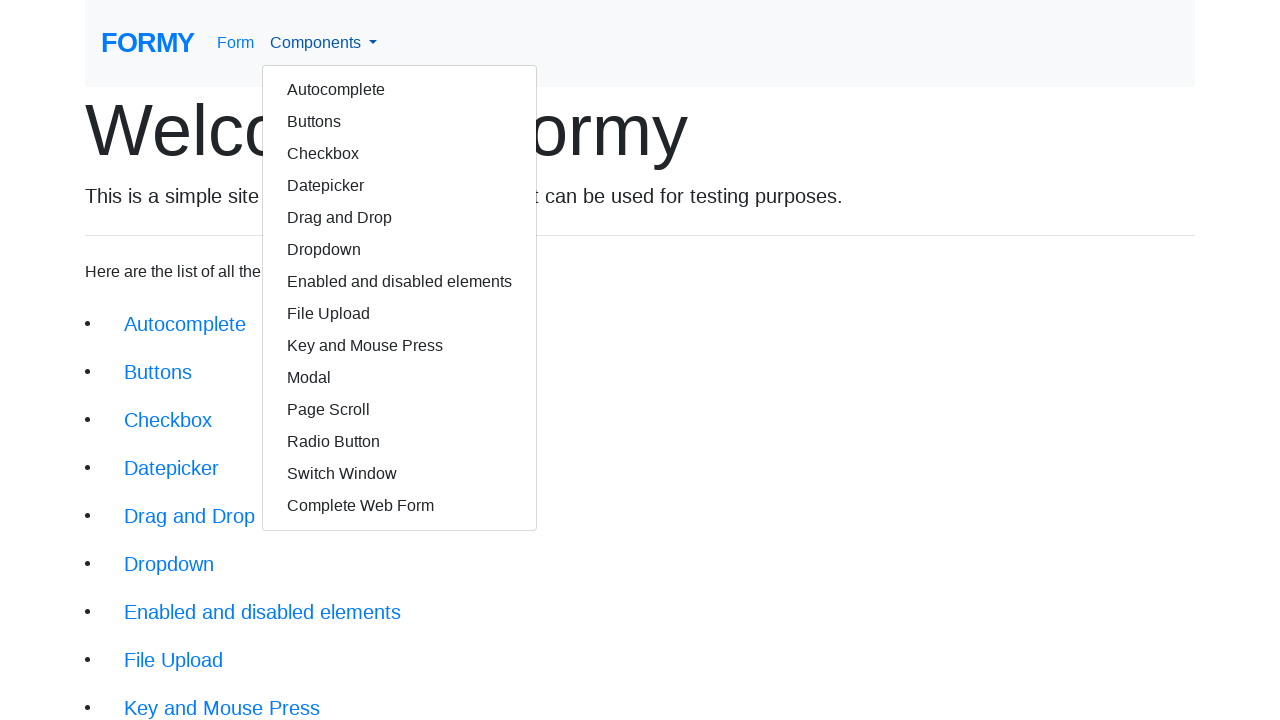